Tests browser window and tab management by opening a new tab, navigating to a sample page, closing the tab, then opening a new window, navigating to the sample page again, and switching between windows.

Starting URL: https://demoqa.com/browser-windows

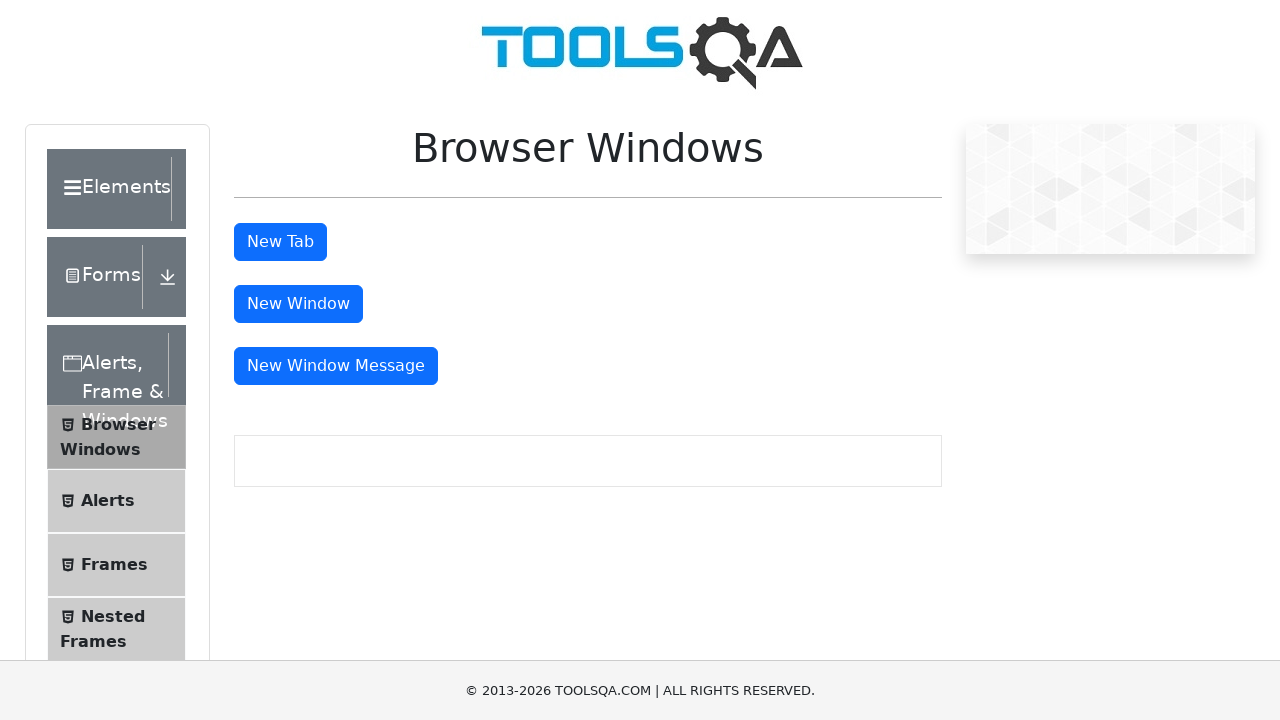

Opened a new tab
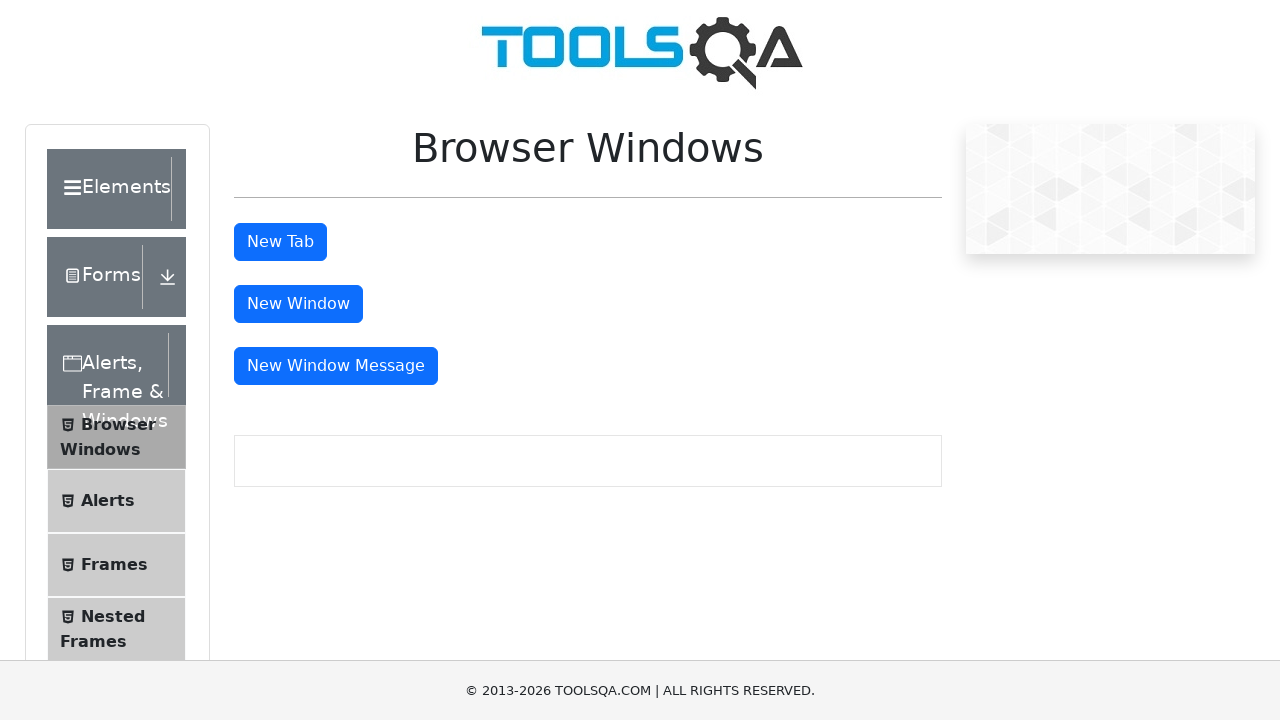

Navigated new tab to https://demoqa.com/sample
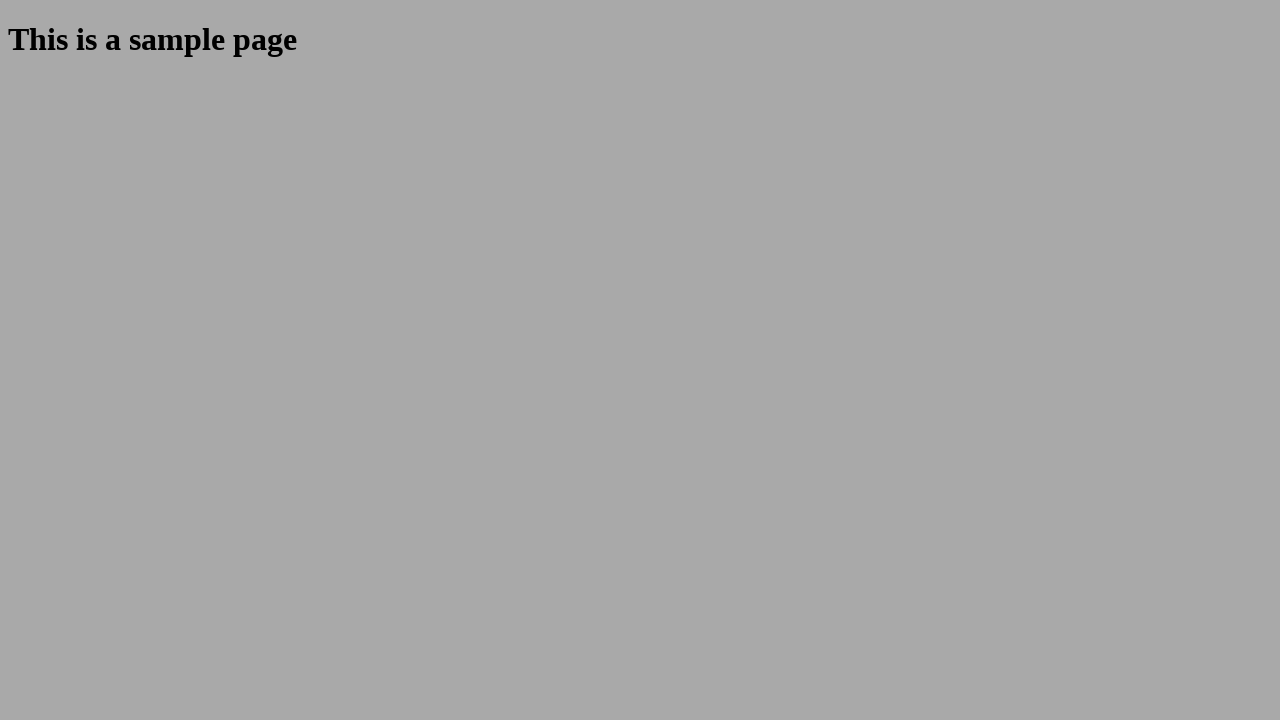

Sample heading loaded in new tab
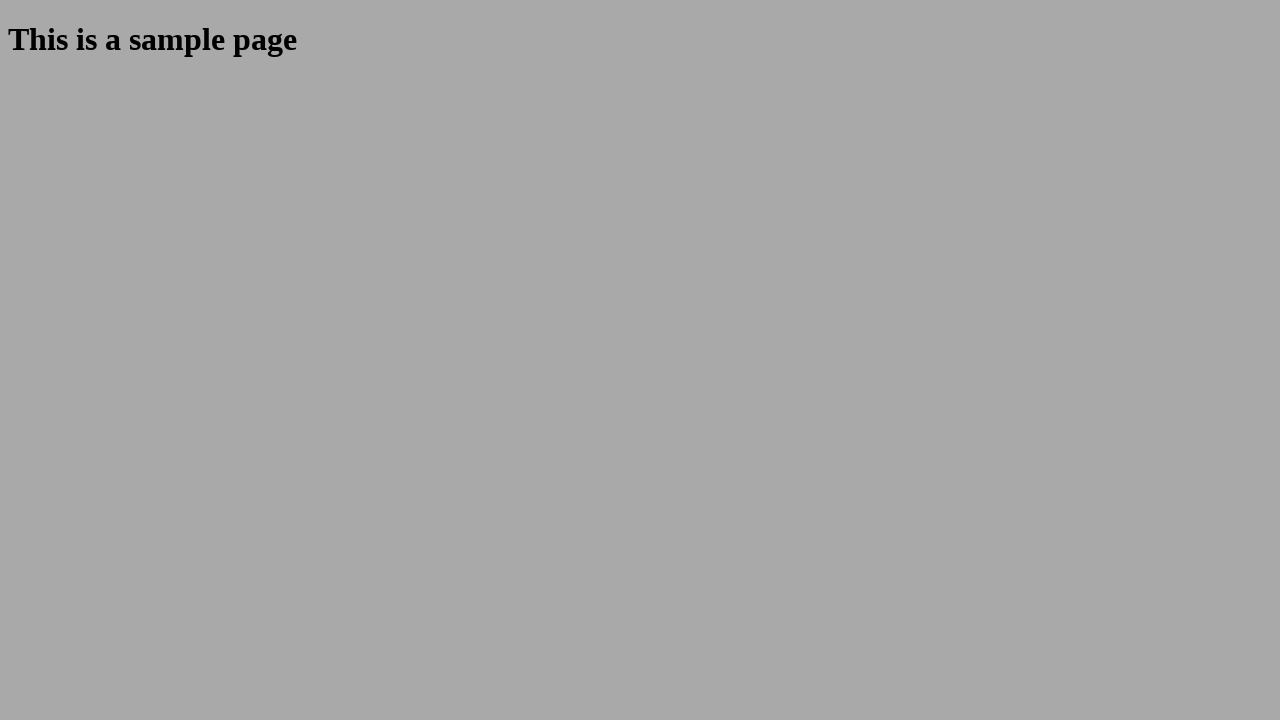

Closed the new tab
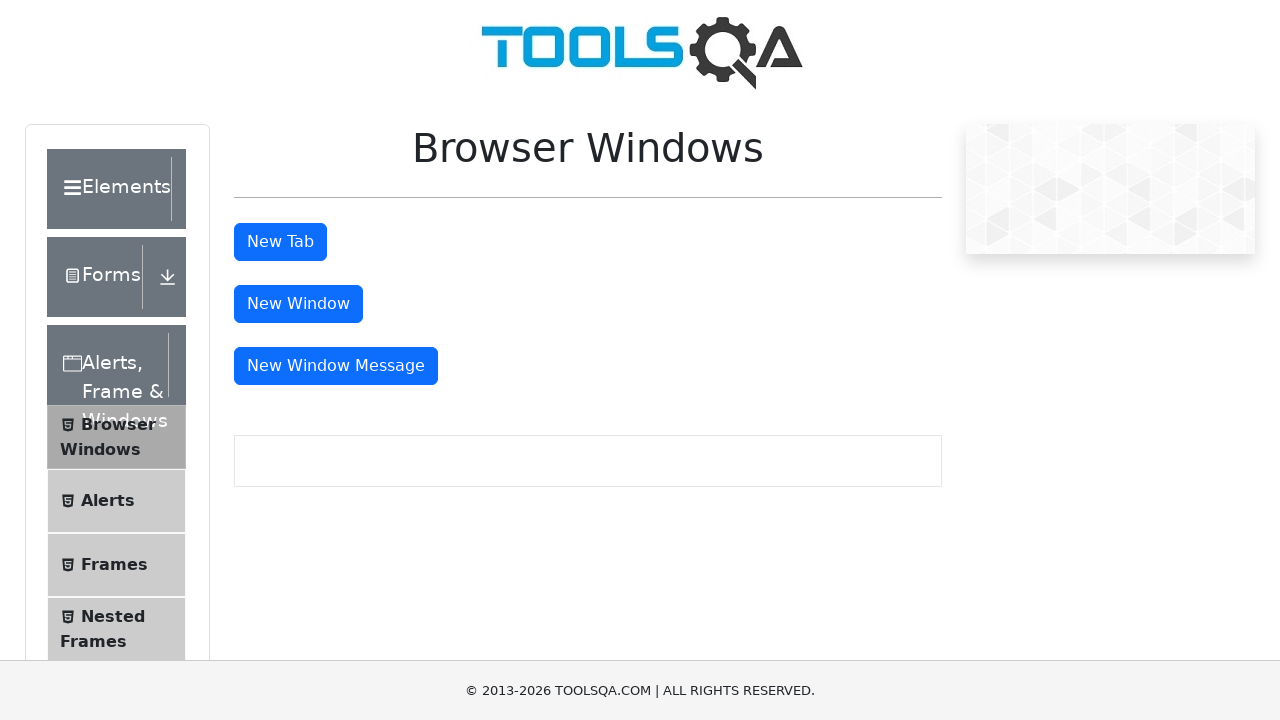

Brought focus back to original page
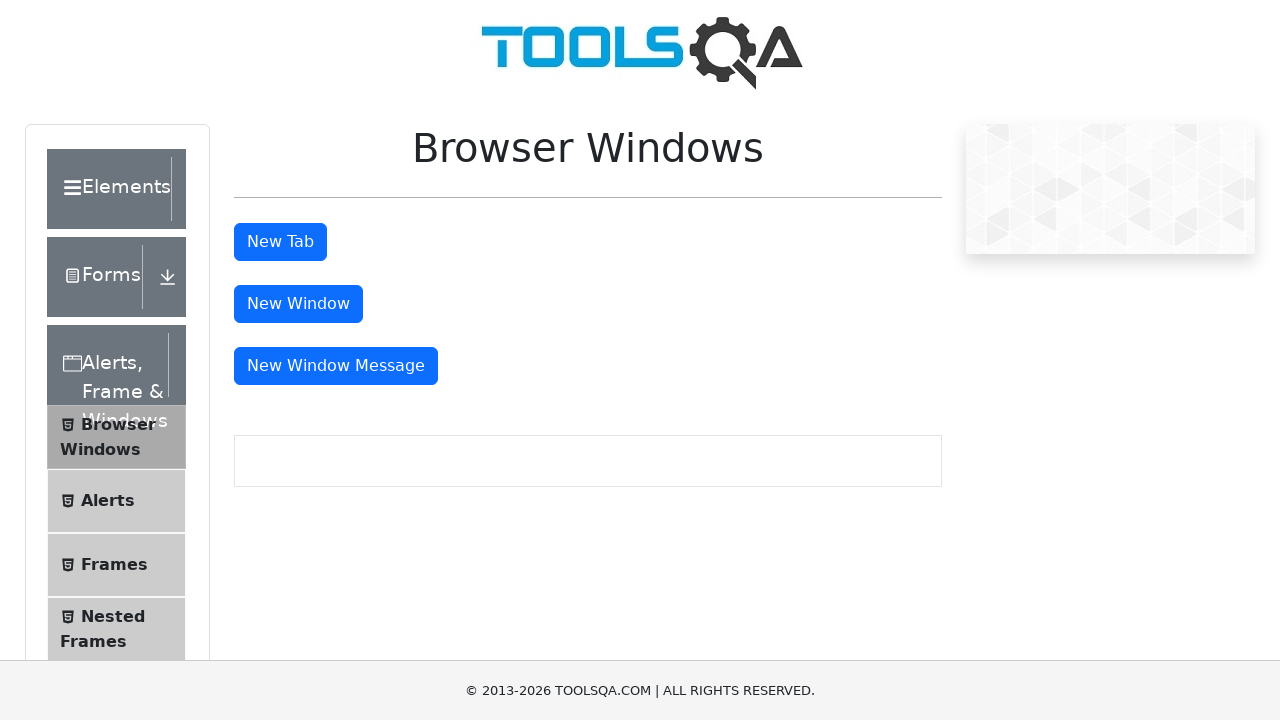

Opened a new window
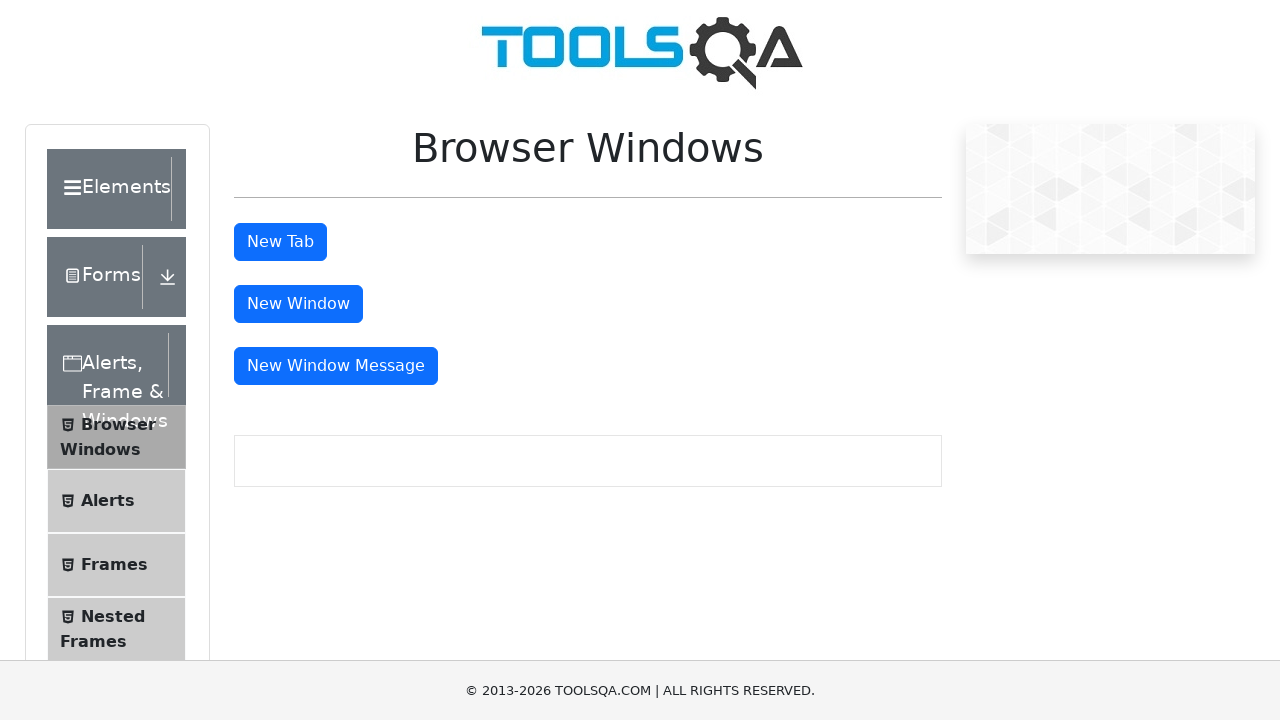

Navigated new window to https://demoqa.com/sample
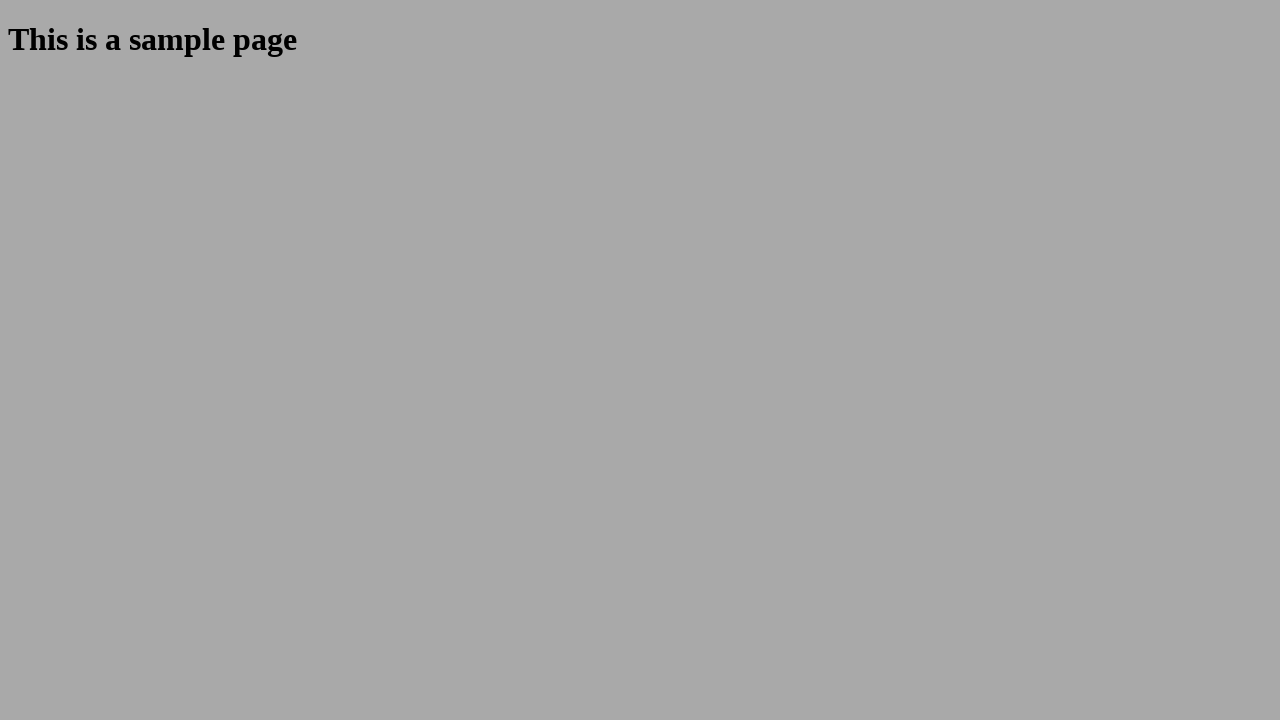

Sample heading loaded in new window
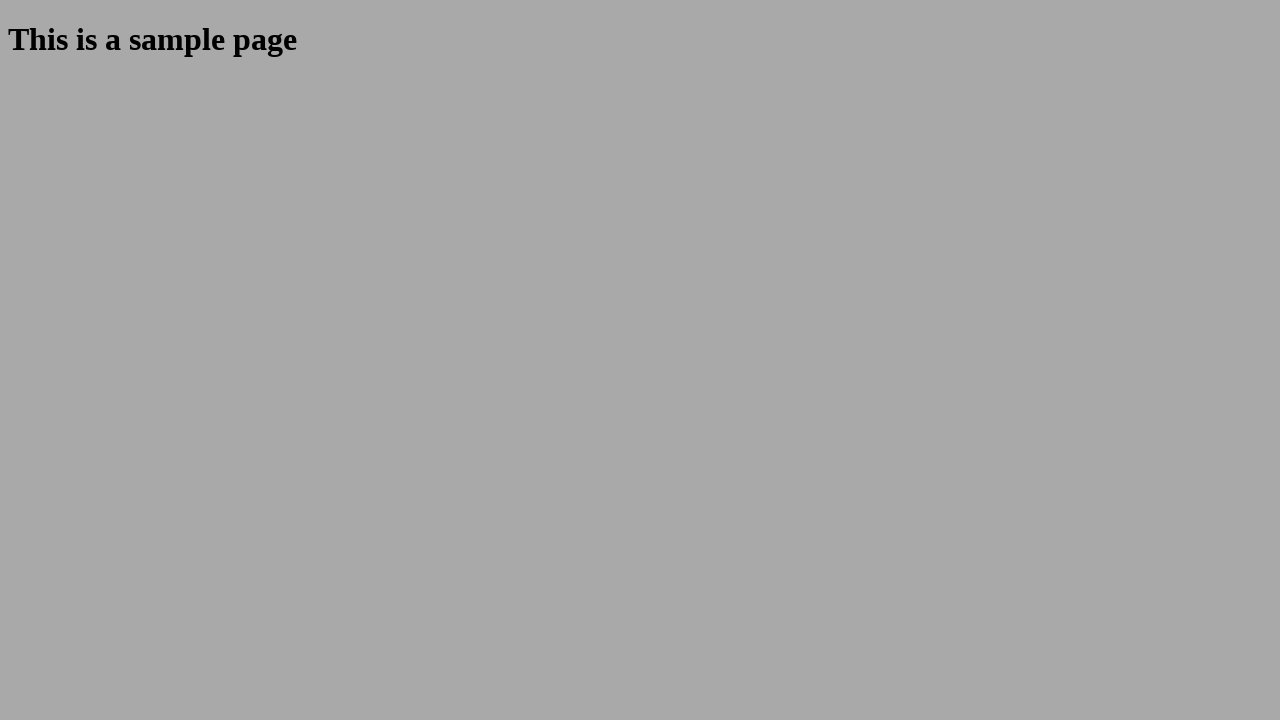

Closed the new window
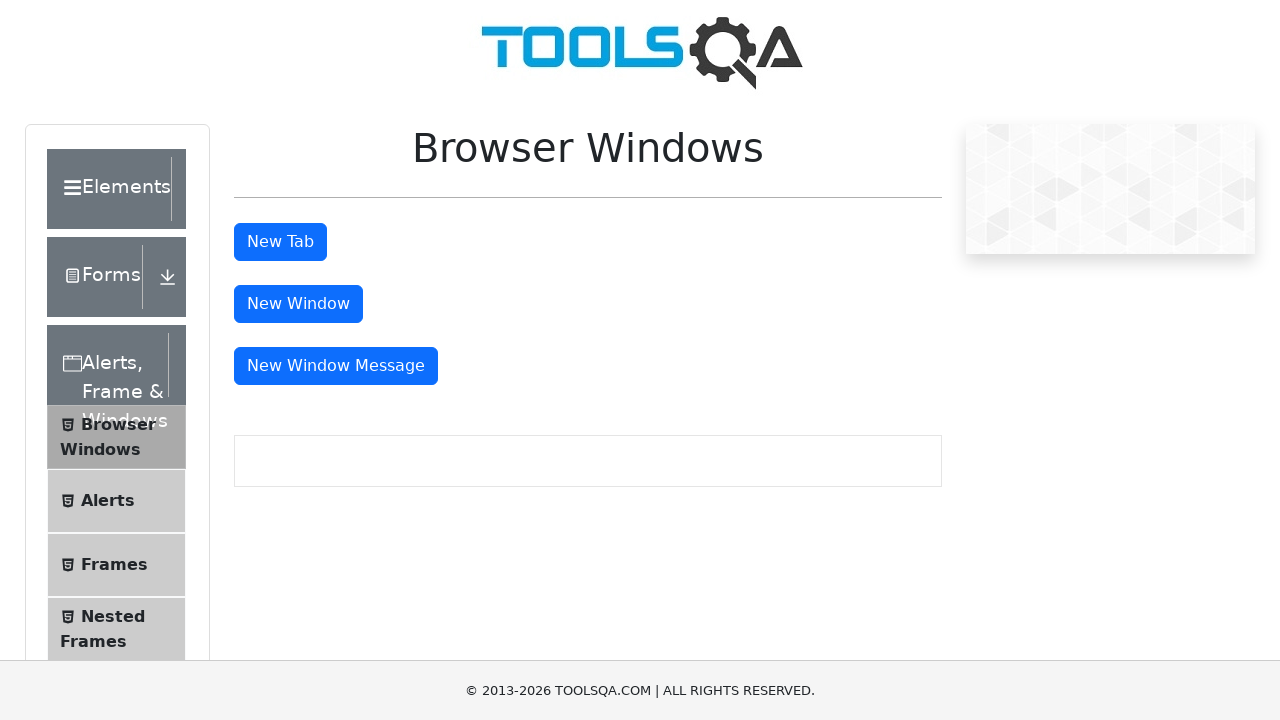

Brought focus back to original page after closing new window
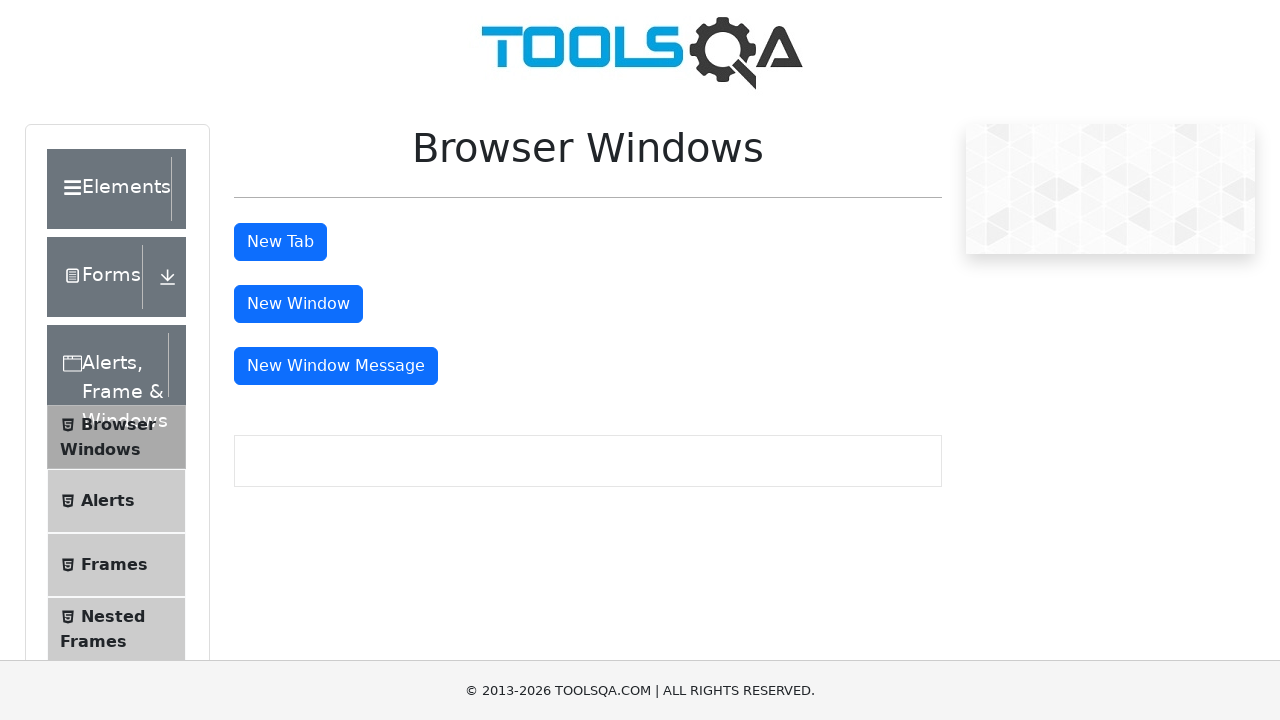

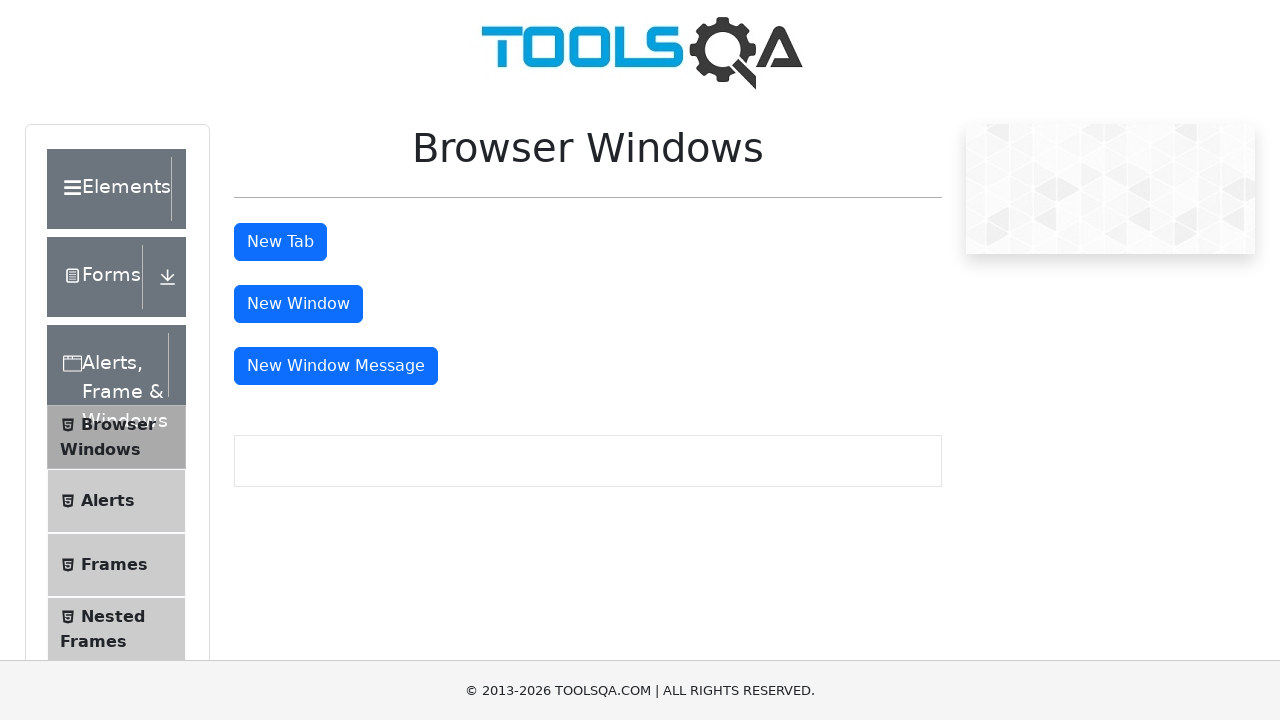